Tests dynamic loading by clicking a button and waiting for content to appear with a 5 second wait

Starting URL: https://automationfc.github.io/dynamic-loading/

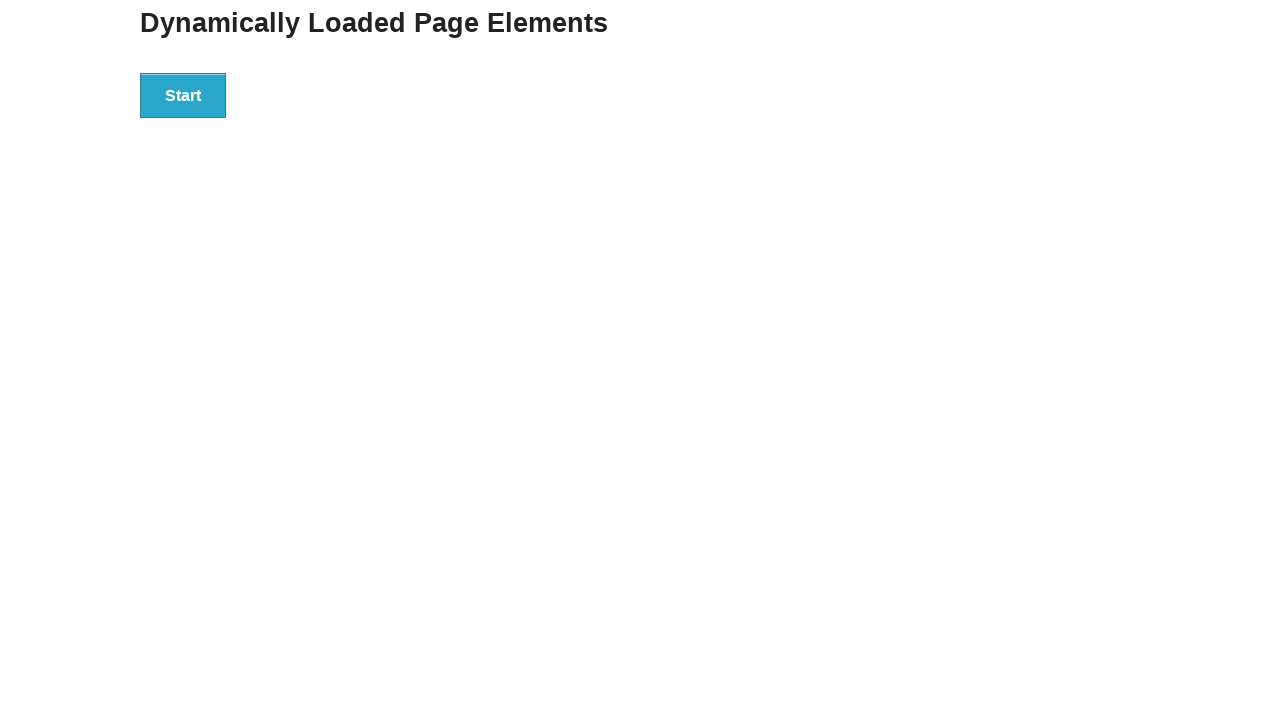

Clicked start button to trigger dynamic loading at (183, 95) on div#start>button
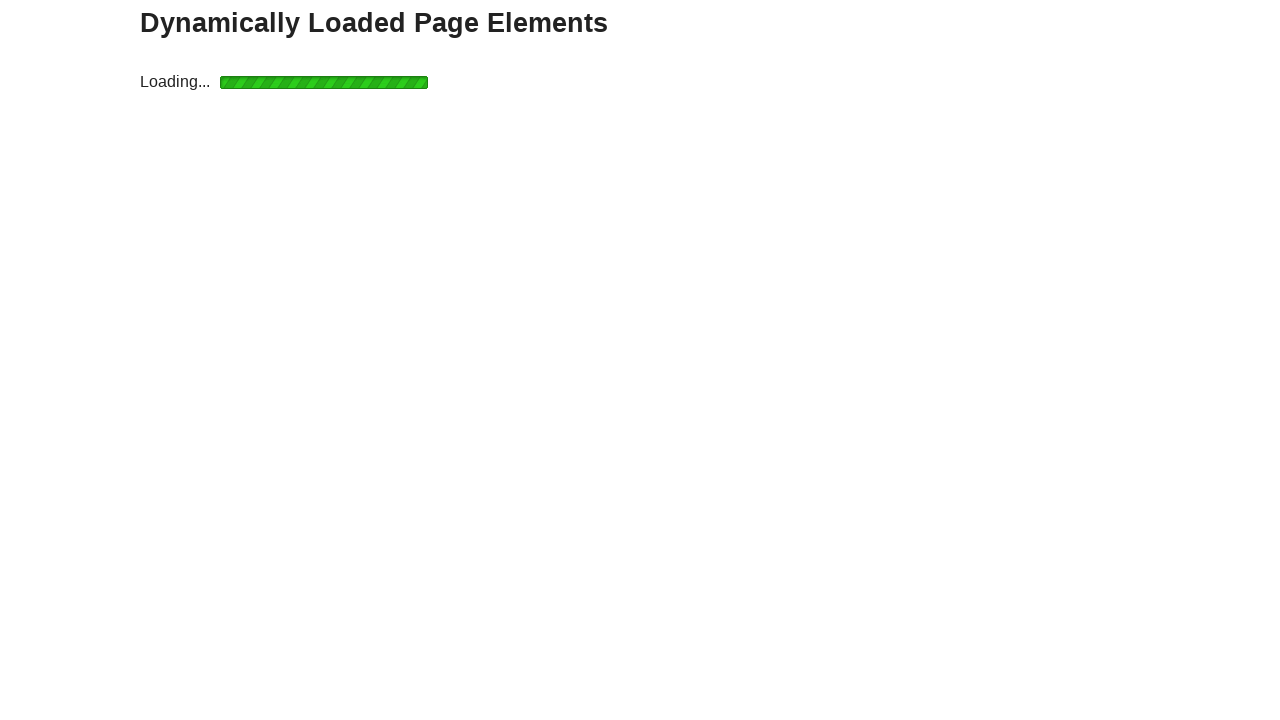

Waited for result to appear after 5 second dynamic load
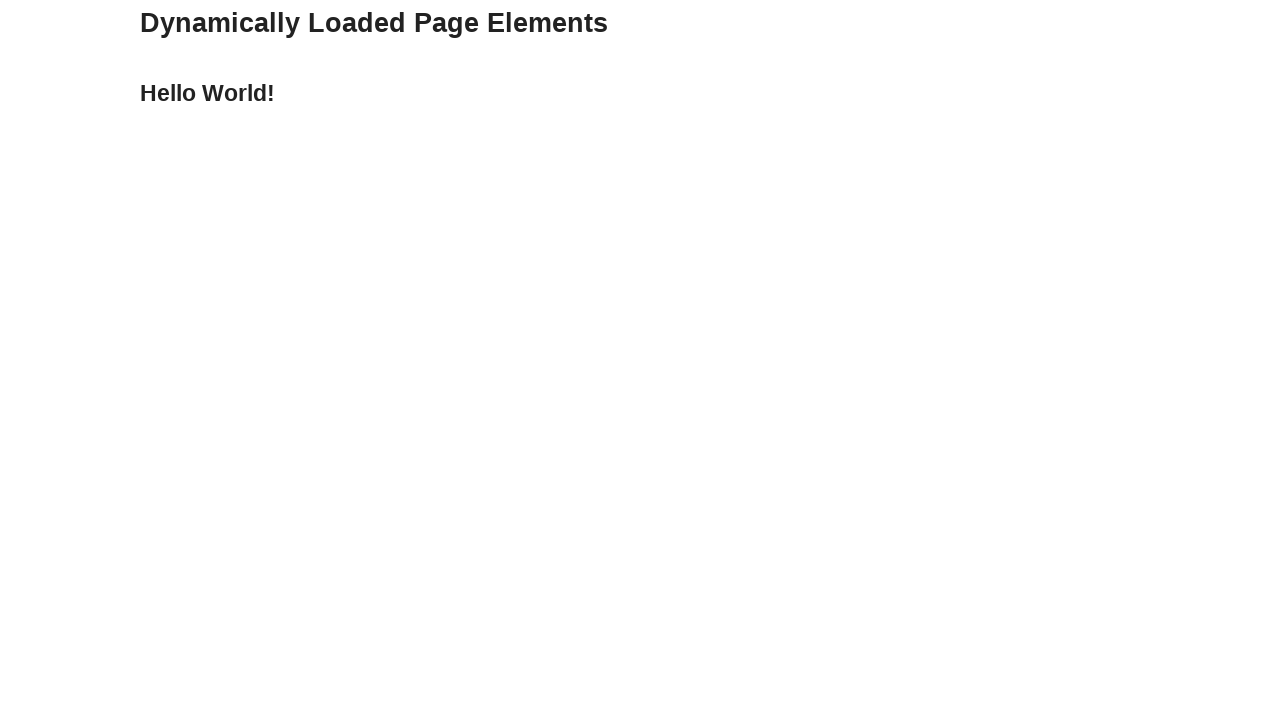

Verified 'Hello World!' text appeared correctly
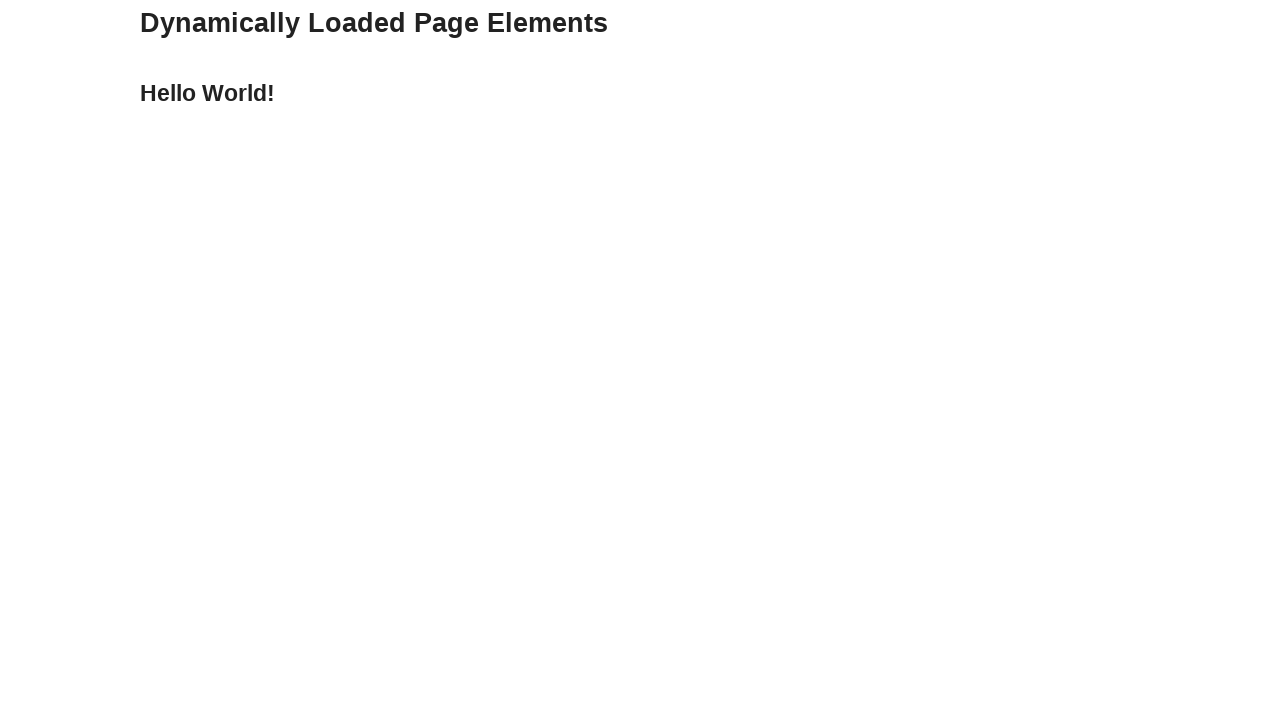

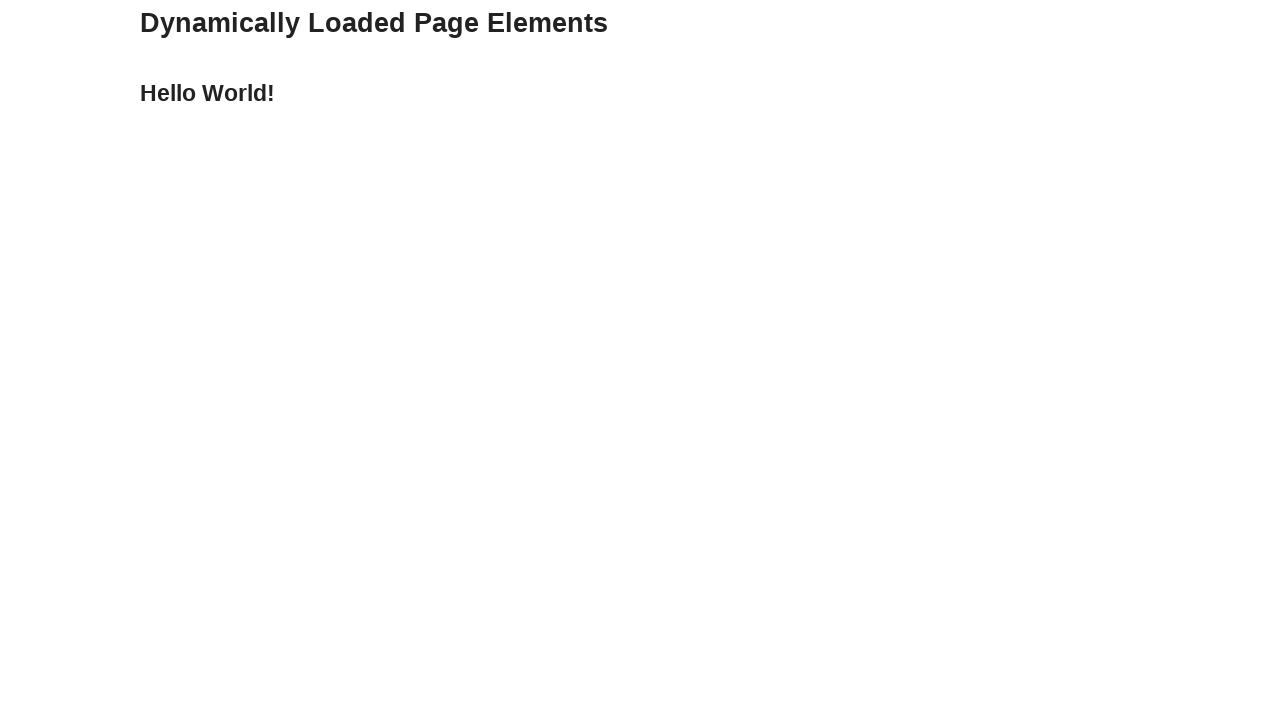